Tests filtering to display only active (not completed) todo items.

Starting URL: https://demo.playwright.dev/todomvc

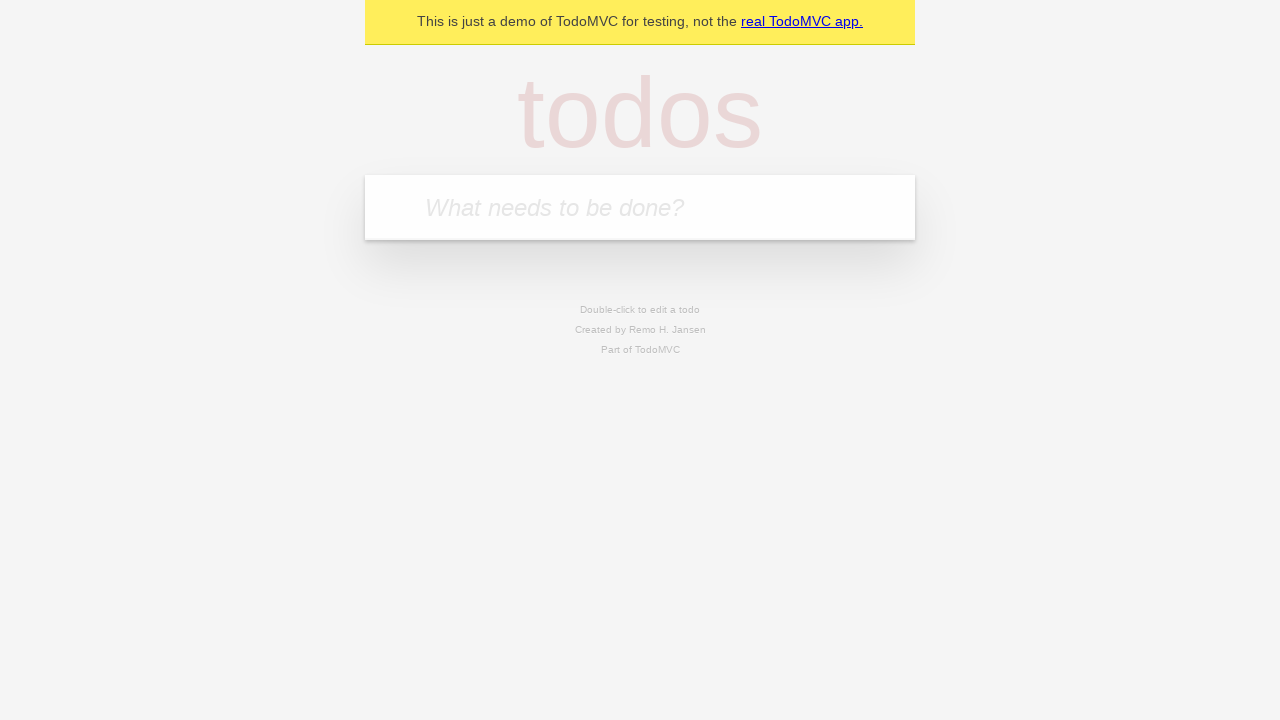

Filled todo input with 'buy some cheese' on internal:attr=[placeholder="What needs to be done?"i]
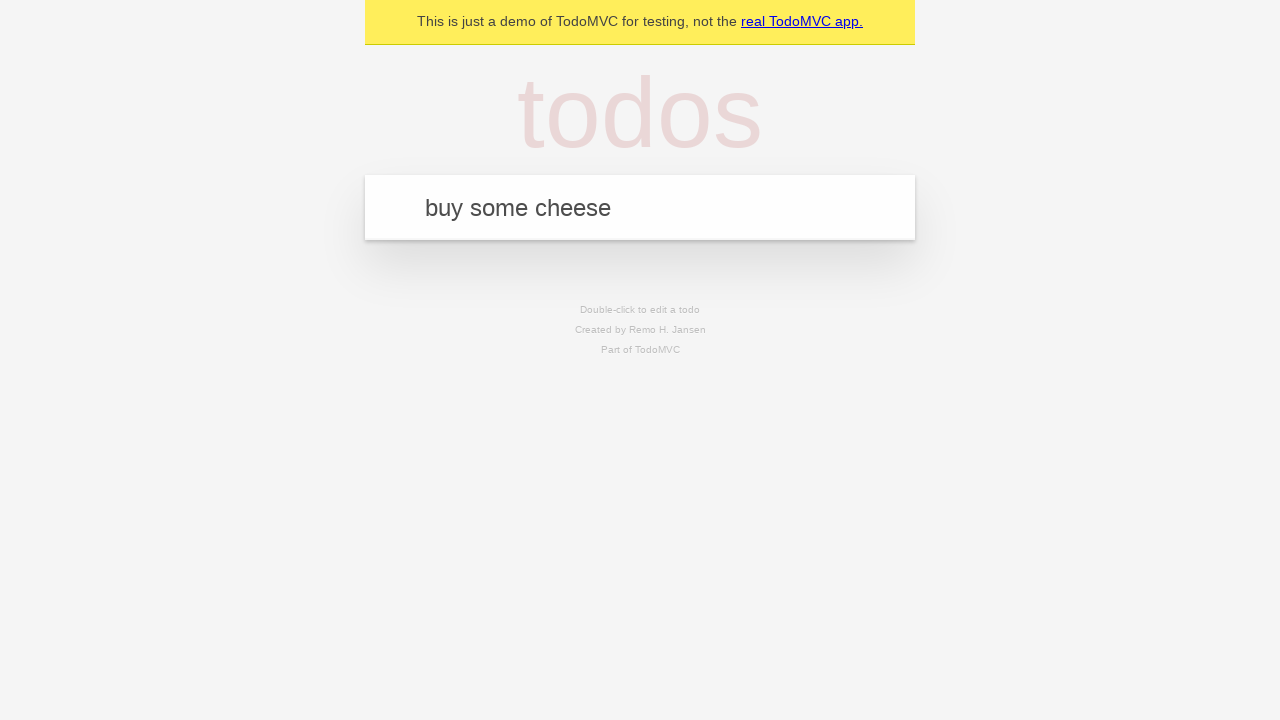

Pressed Enter to add first todo item on internal:attr=[placeholder="What needs to be done?"i]
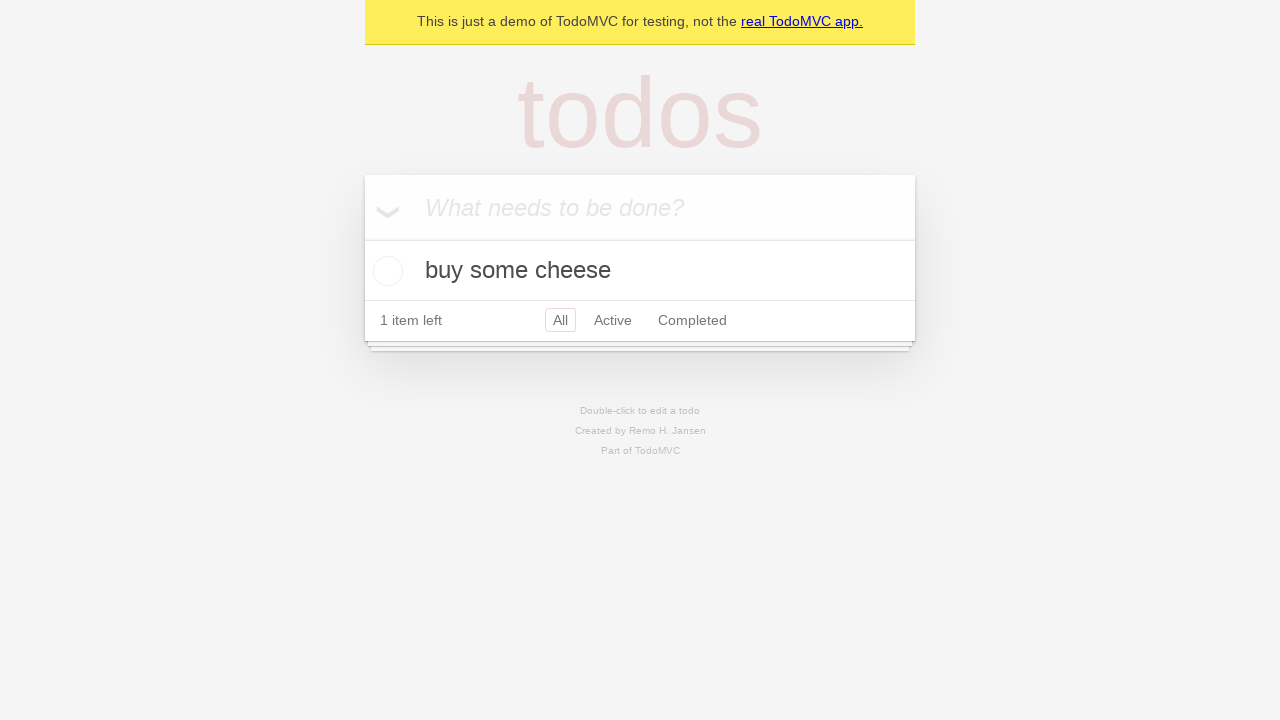

Filled todo input with 'feed the cat' on internal:attr=[placeholder="What needs to be done?"i]
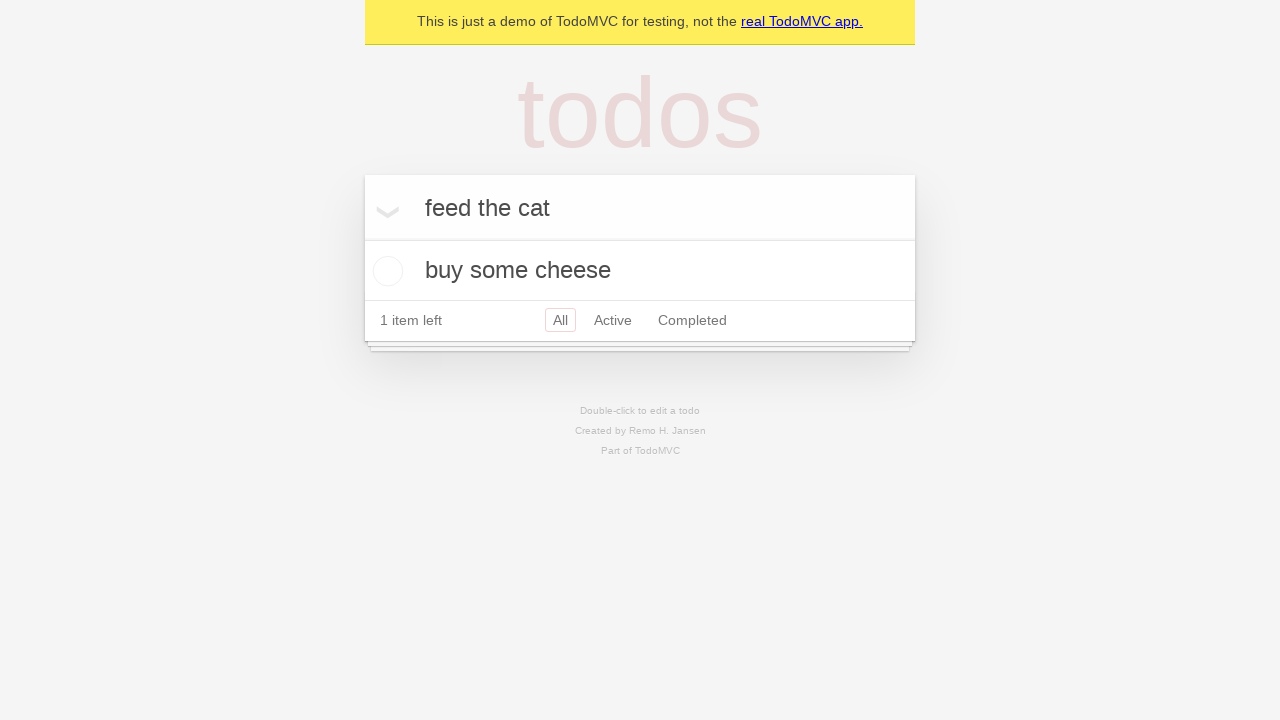

Pressed Enter to add second todo item on internal:attr=[placeholder="What needs to be done?"i]
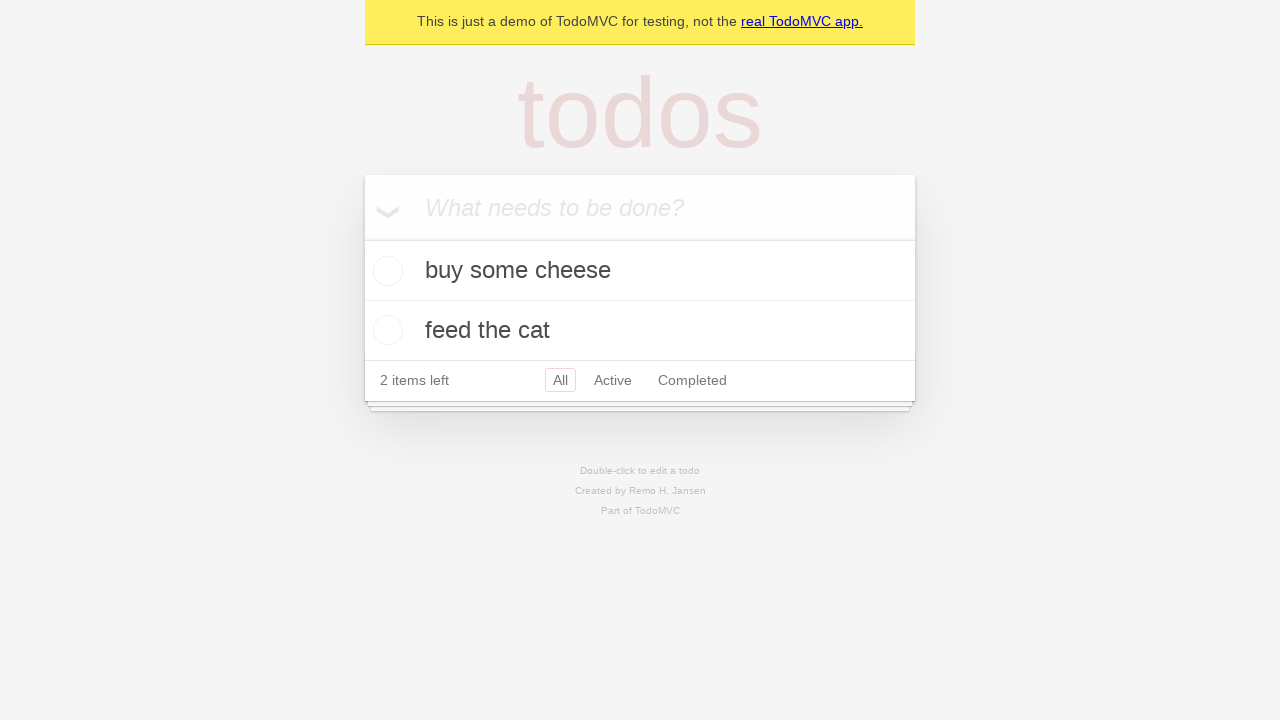

Filled todo input with 'book a doctors appointment' on internal:attr=[placeholder="What needs to be done?"i]
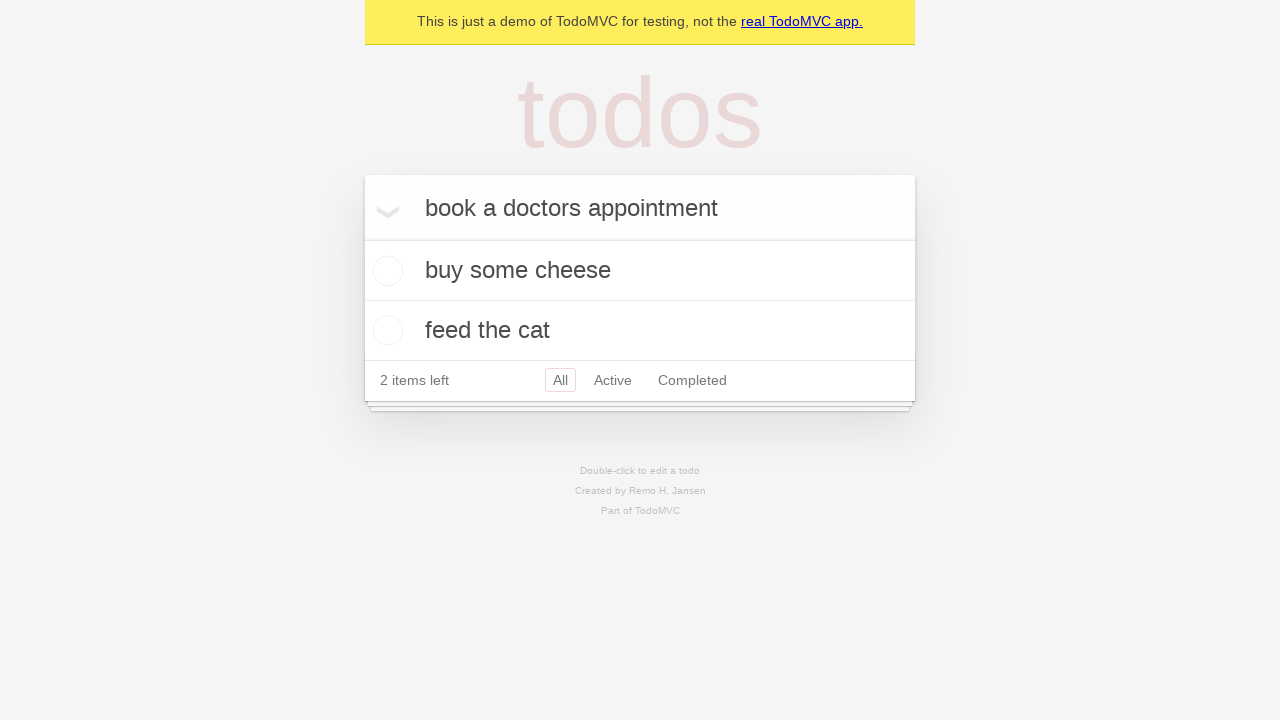

Pressed Enter to add third todo item on internal:attr=[placeholder="What needs to be done?"i]
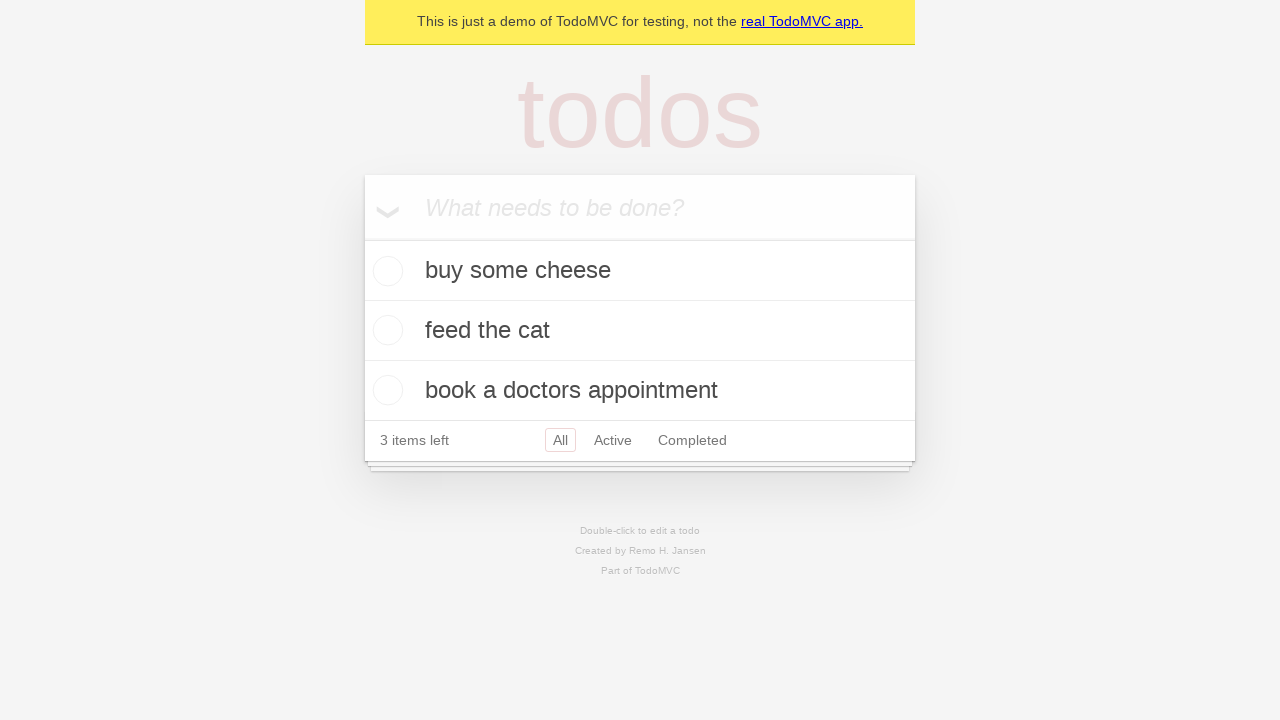

Checked the second todo item (marked as completed) at (385, 330) on internal:testid=[data-testid="todo-item"s] >> nth=1 >> internal:role=checkbox
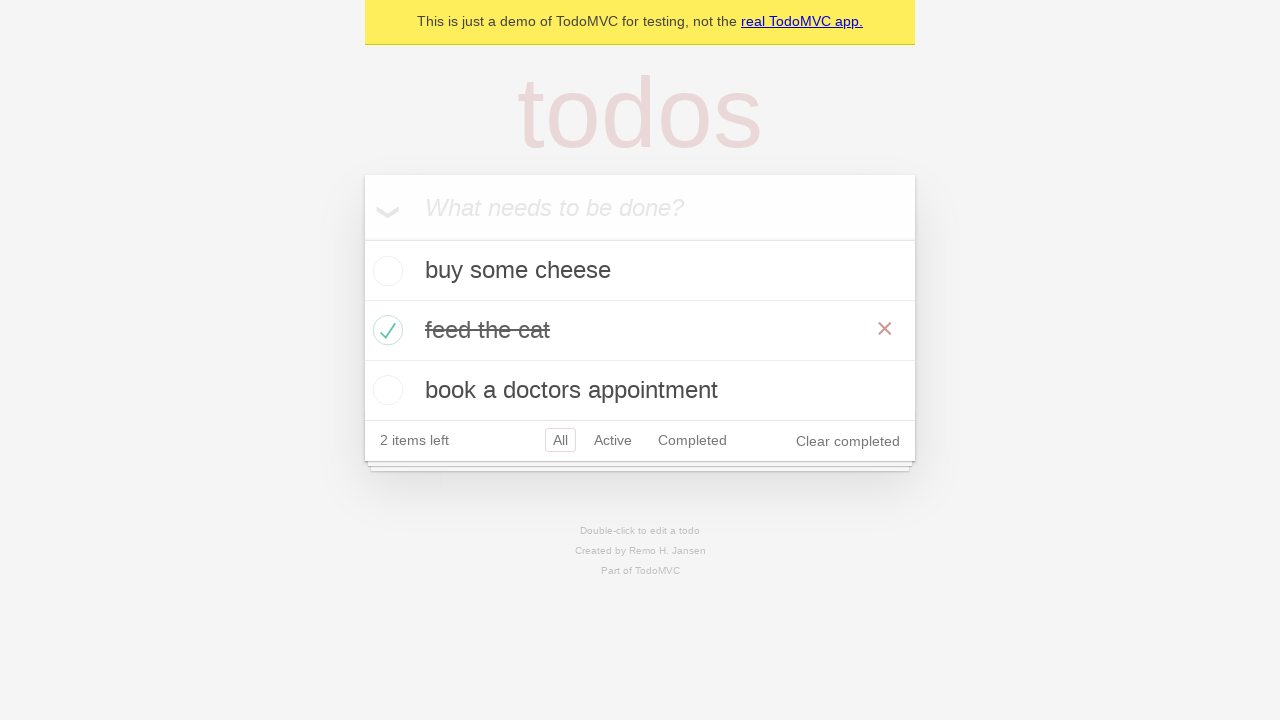

Clicked Active filter to display only uncompleted items at (613, 440) on internal:role=link[name="Active"i]
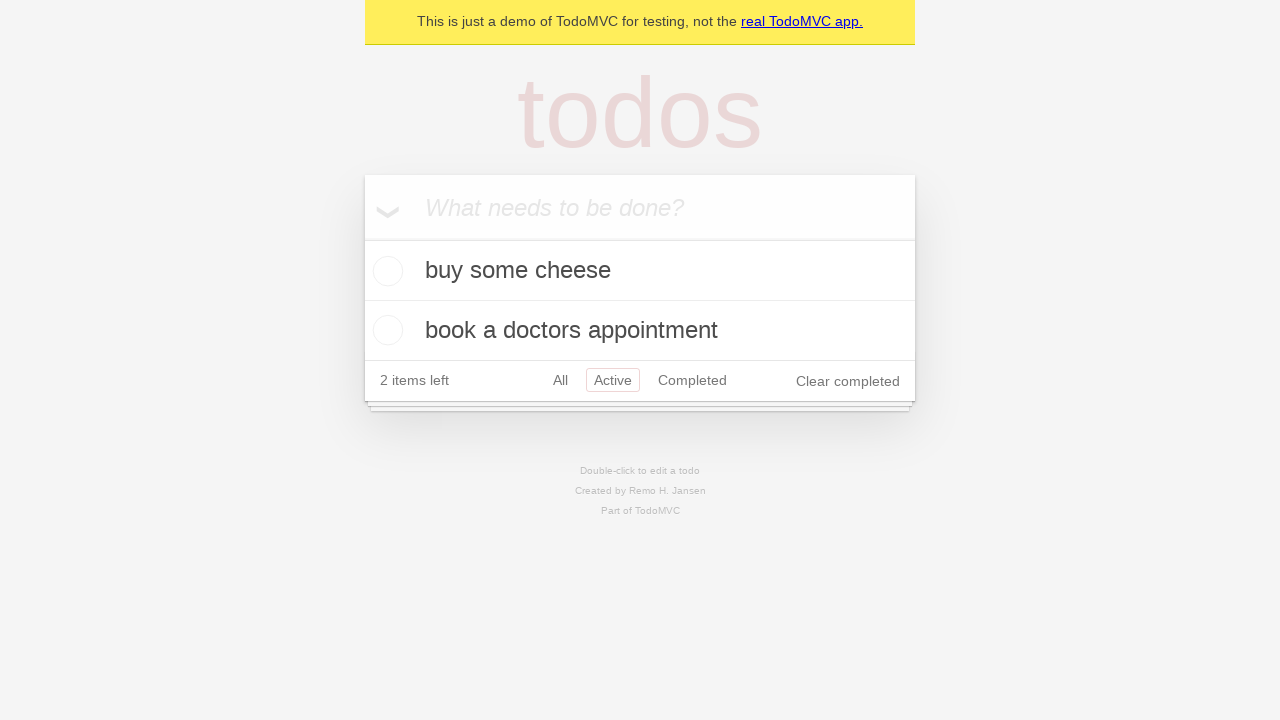

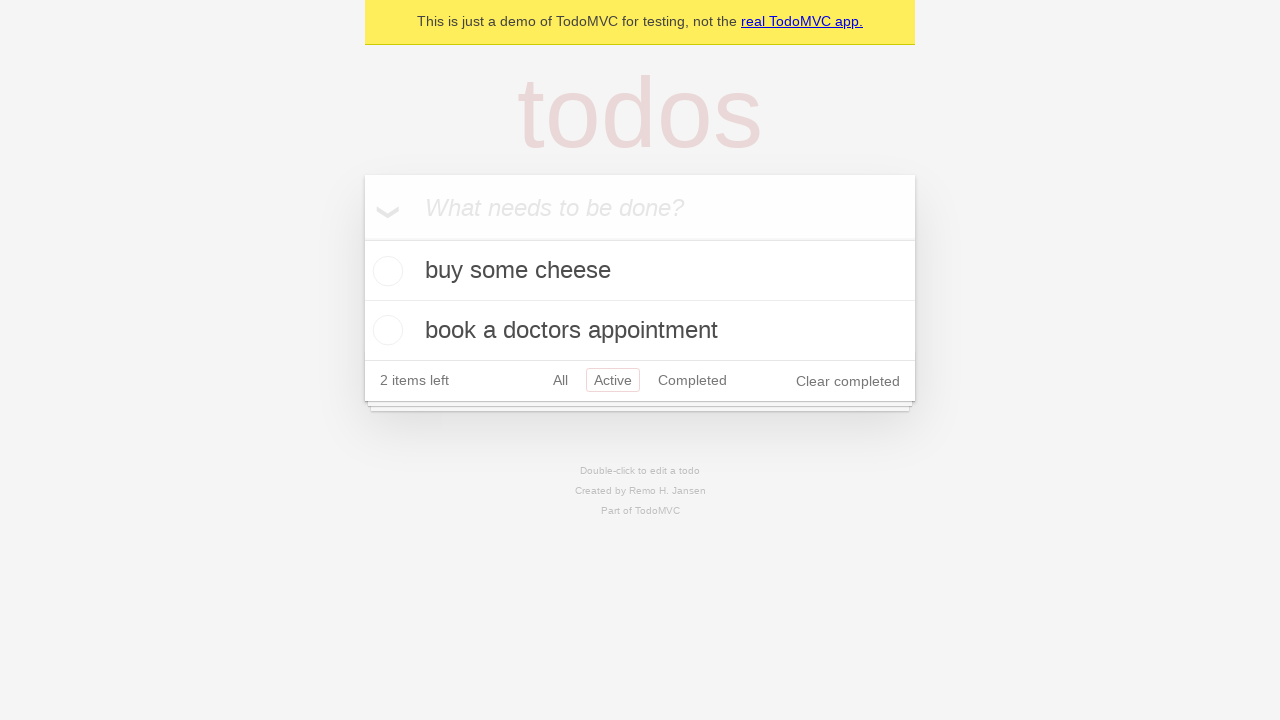